Tests alert handling functionality by entering text in a field, triggering an alert, and accepting it

Starting URL: https://rahulshettyacademy.com/AutomationPractice

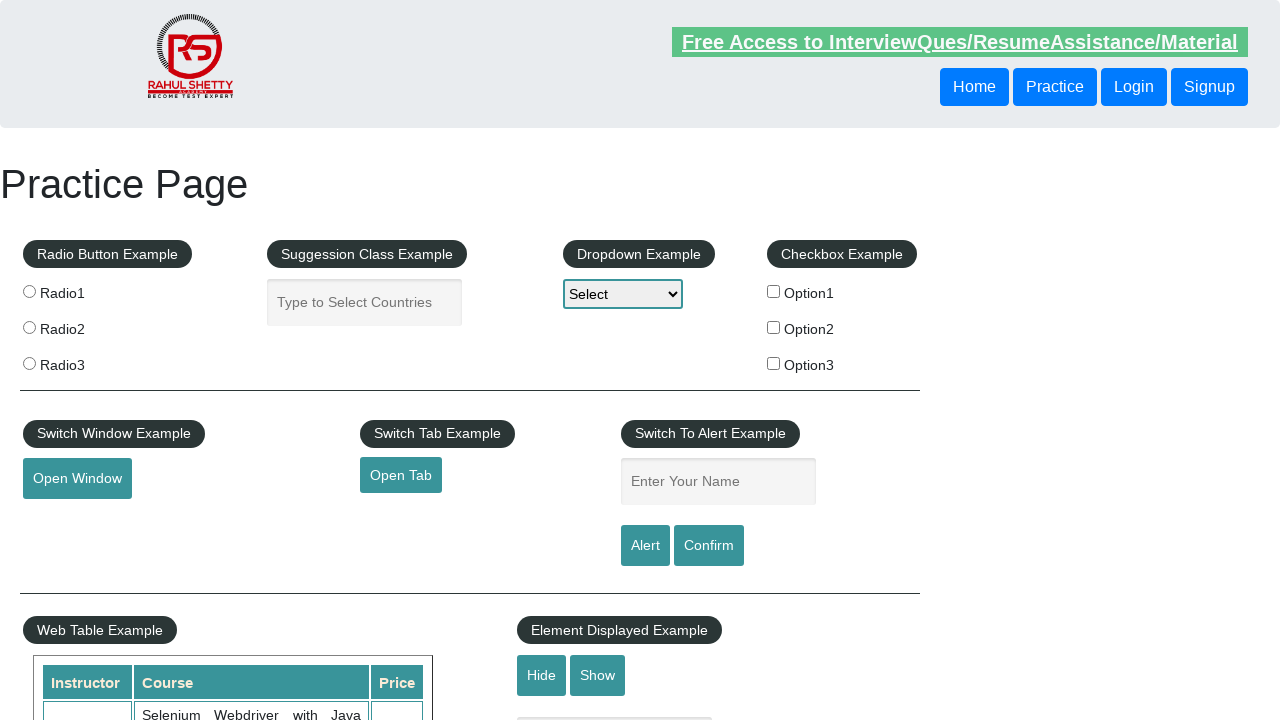

Entered 'Hello' in the name field on #name
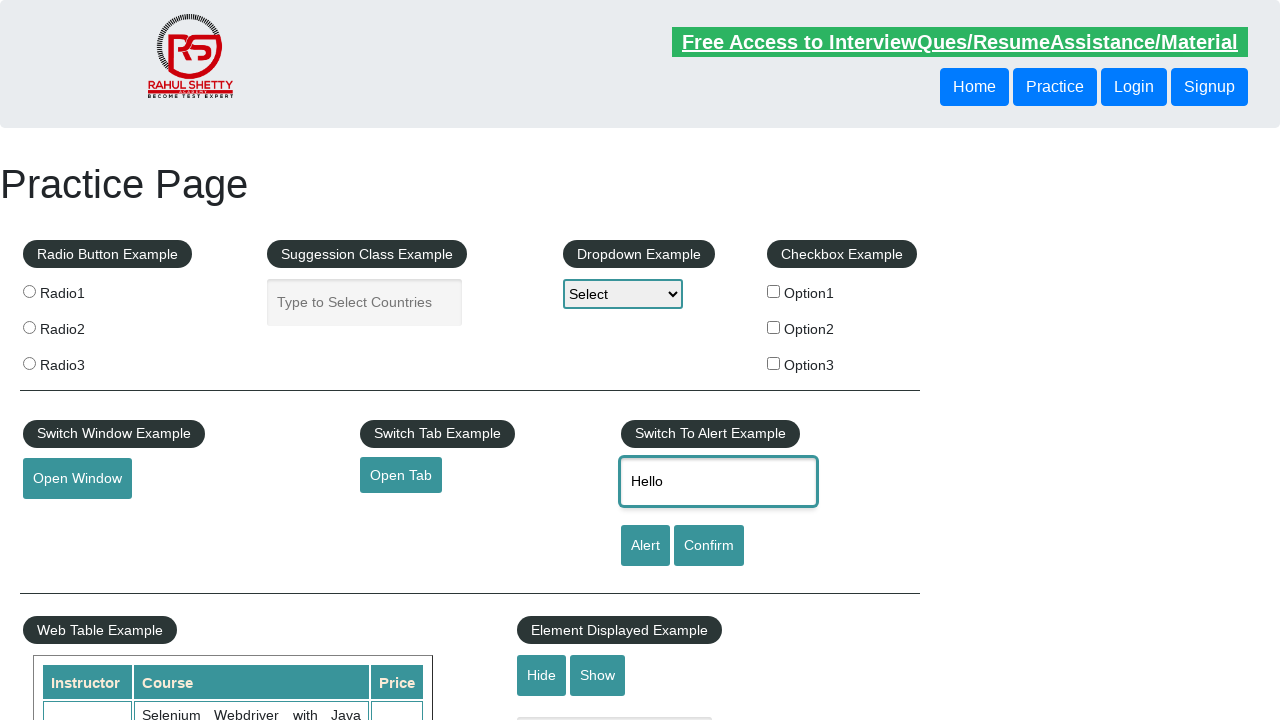

Clicked the alert button to trigger an alert dialog at (645, 546) on #alertbtn
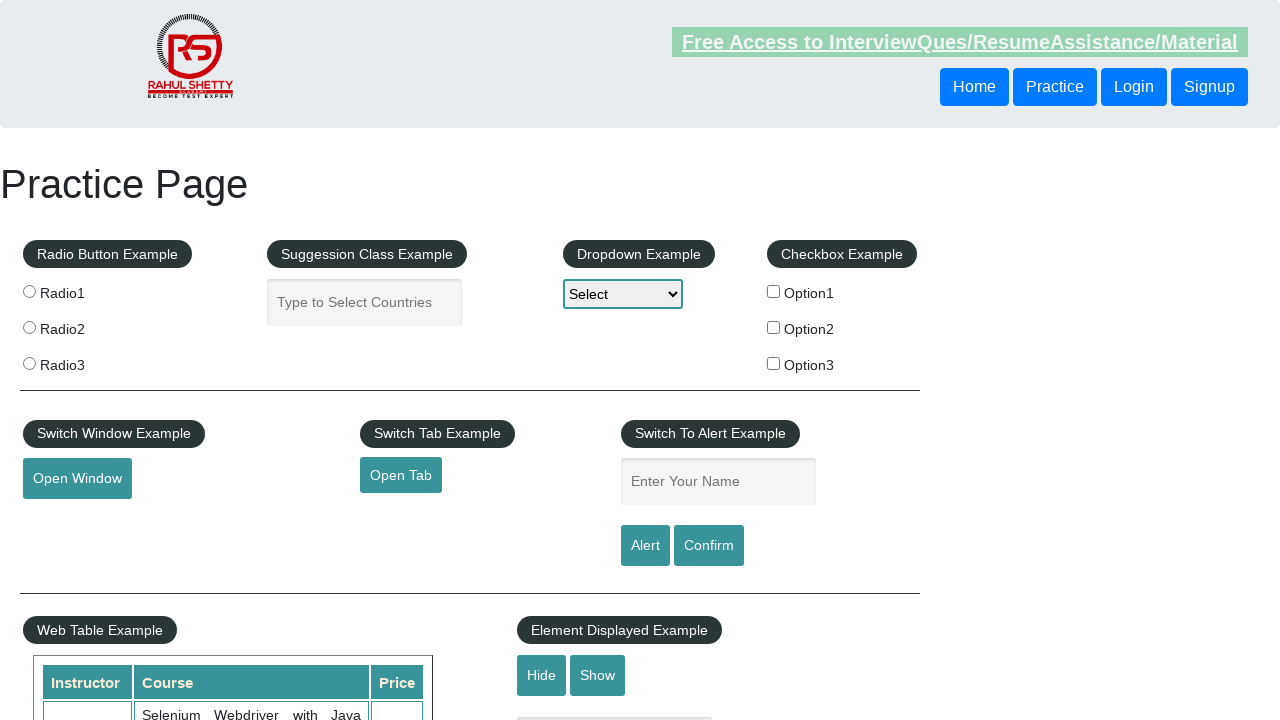

Set up dialog handler to accept alert
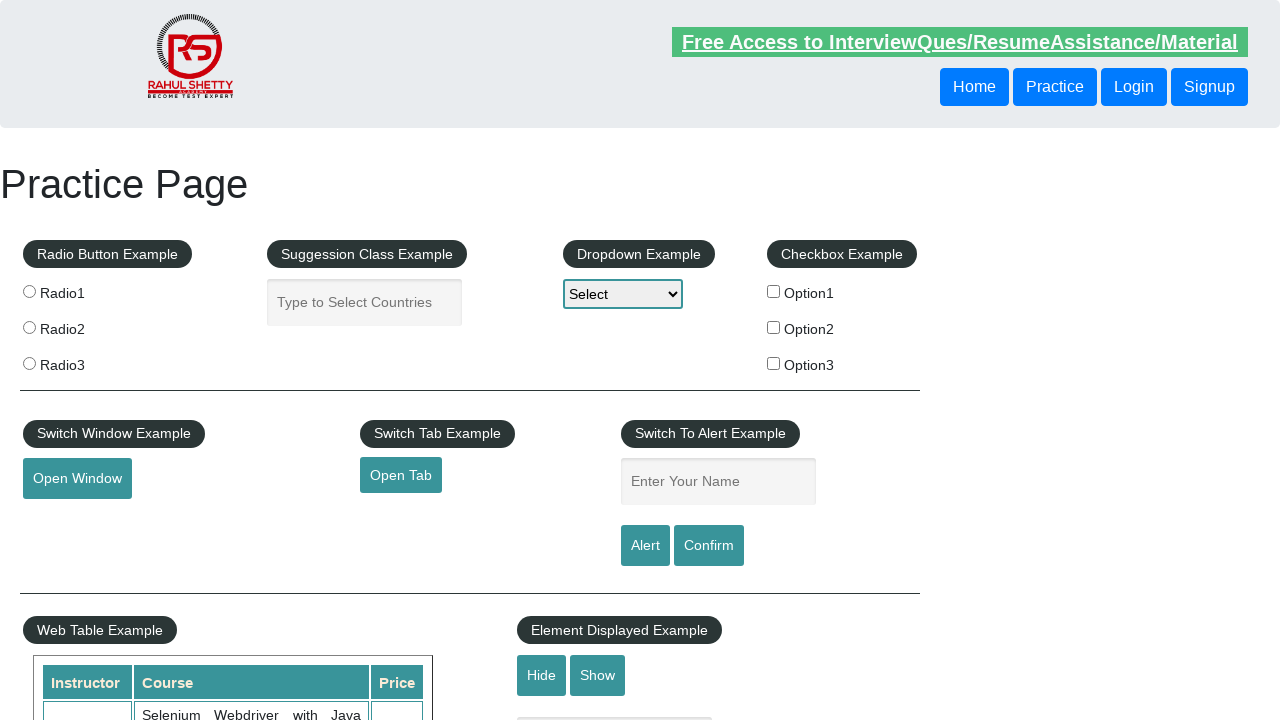

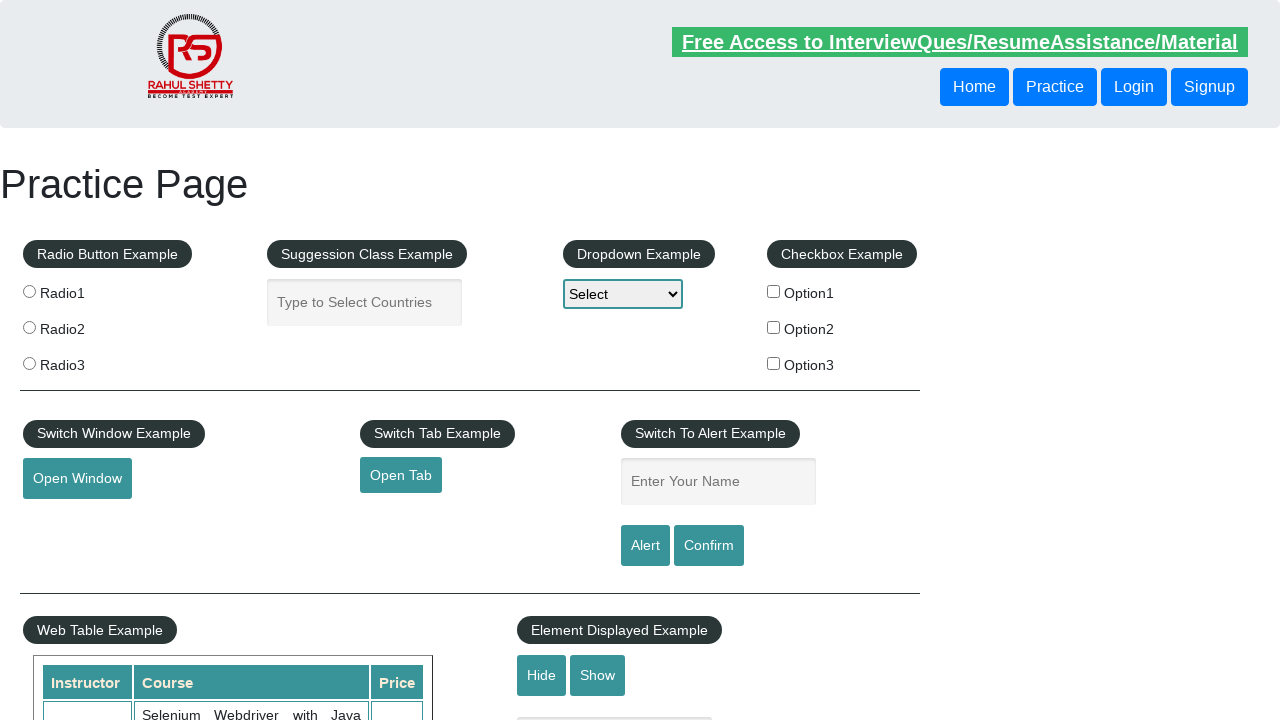